Navigates to the AJIO perfumes category page and waits for the page to load.

Starting URL: https://www.ajio.com/s/perfumes-4405-57701

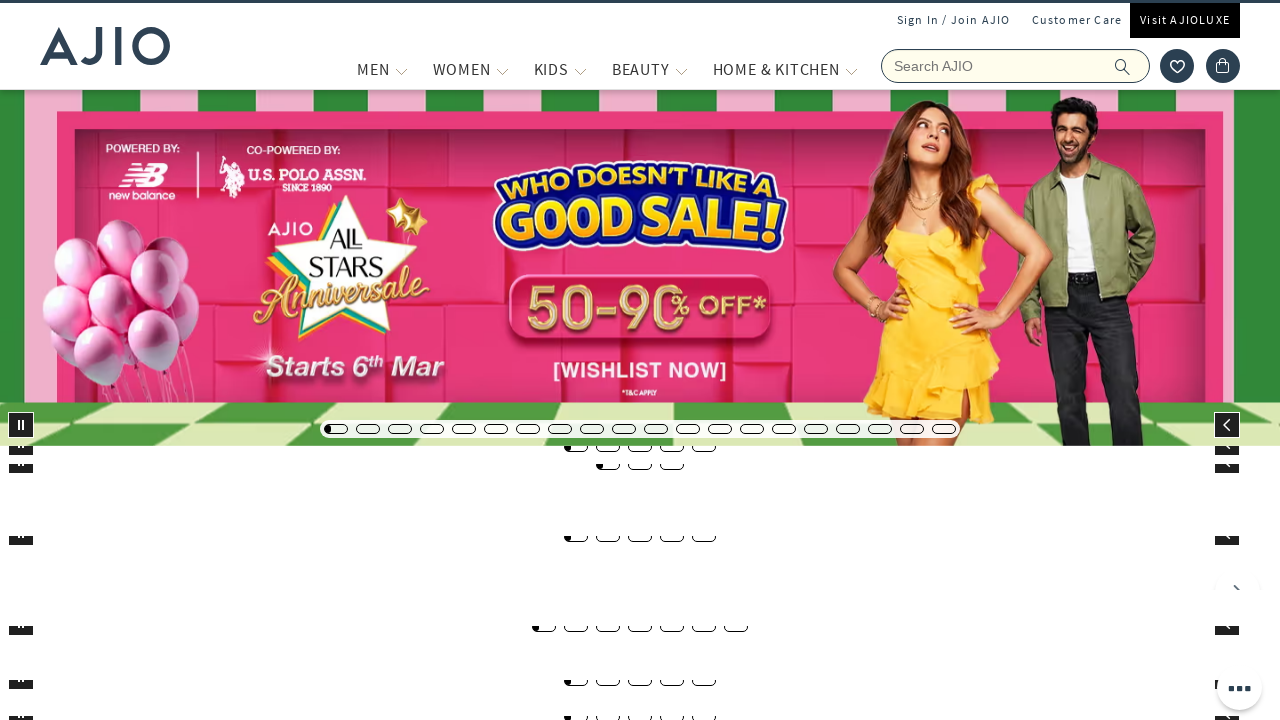

Waited for AJIO perfumes category page to load (DOM content loaded)
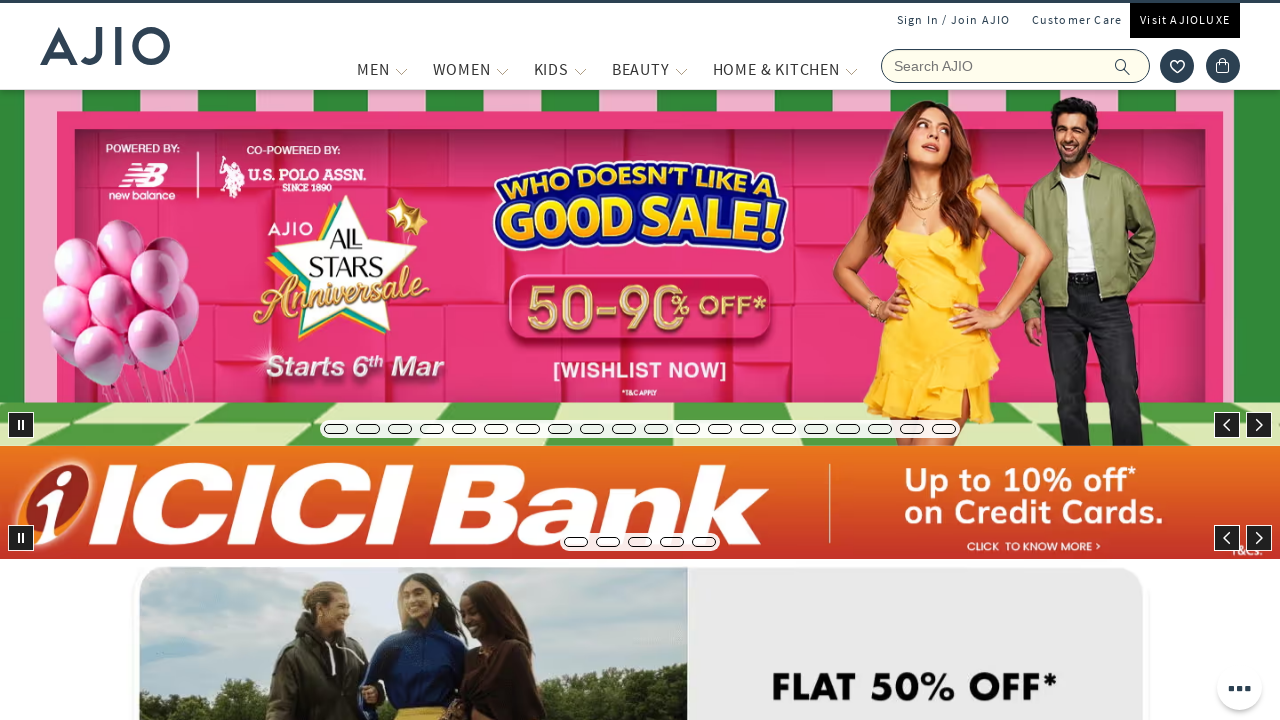

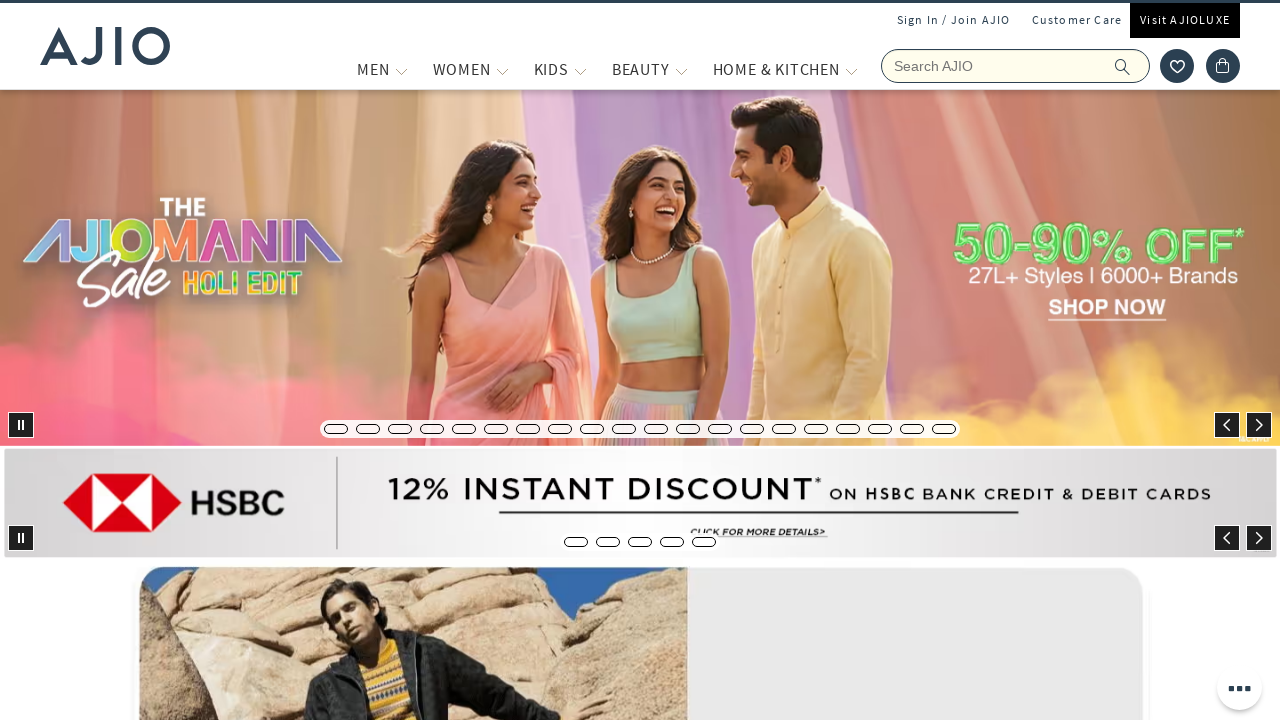